Tests checkbox functionality by interacting with checkboxes on the page

Starting URL: http://the-internet.herokuapp.com/checkboxes

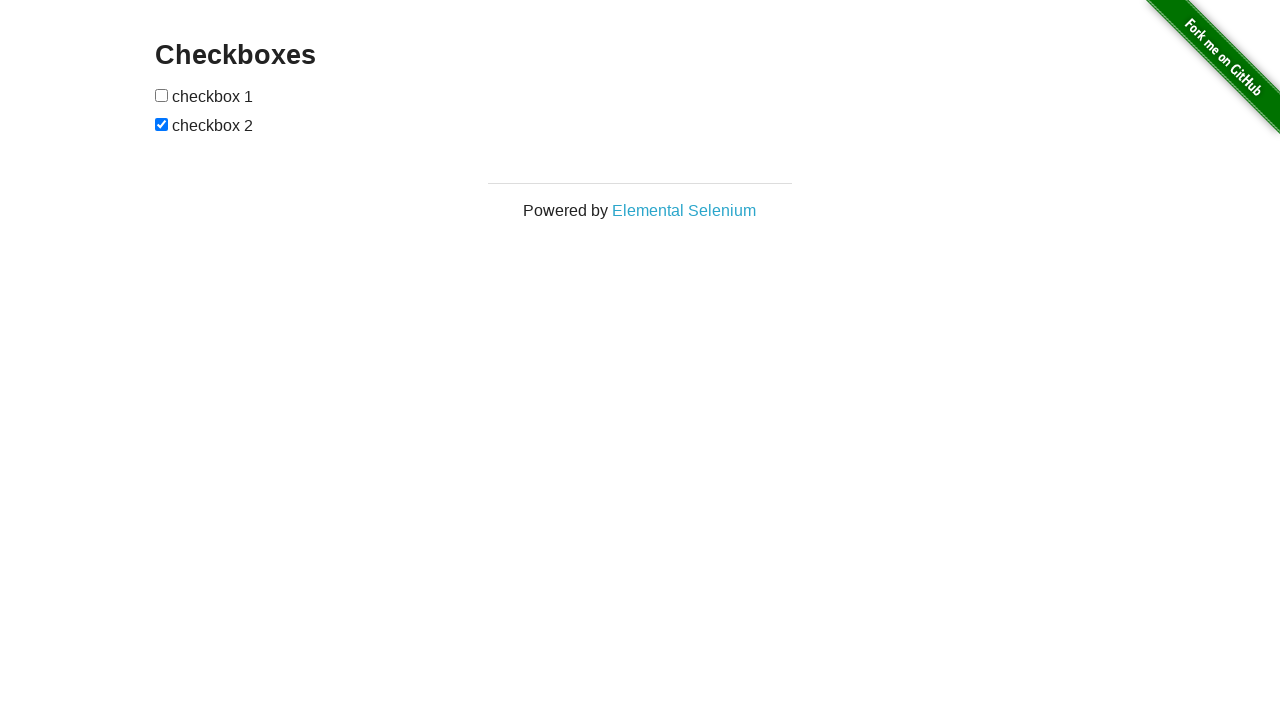

Waited for checkboxes form to be visible
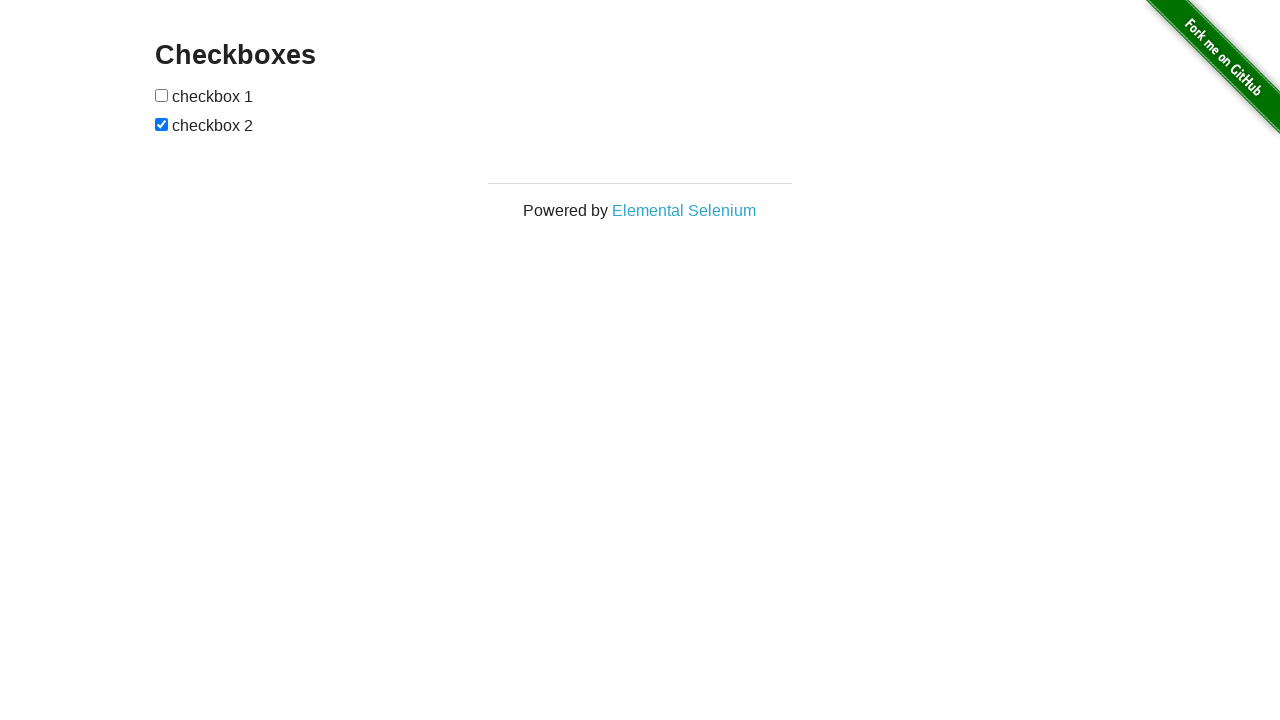

Located first checkbox element
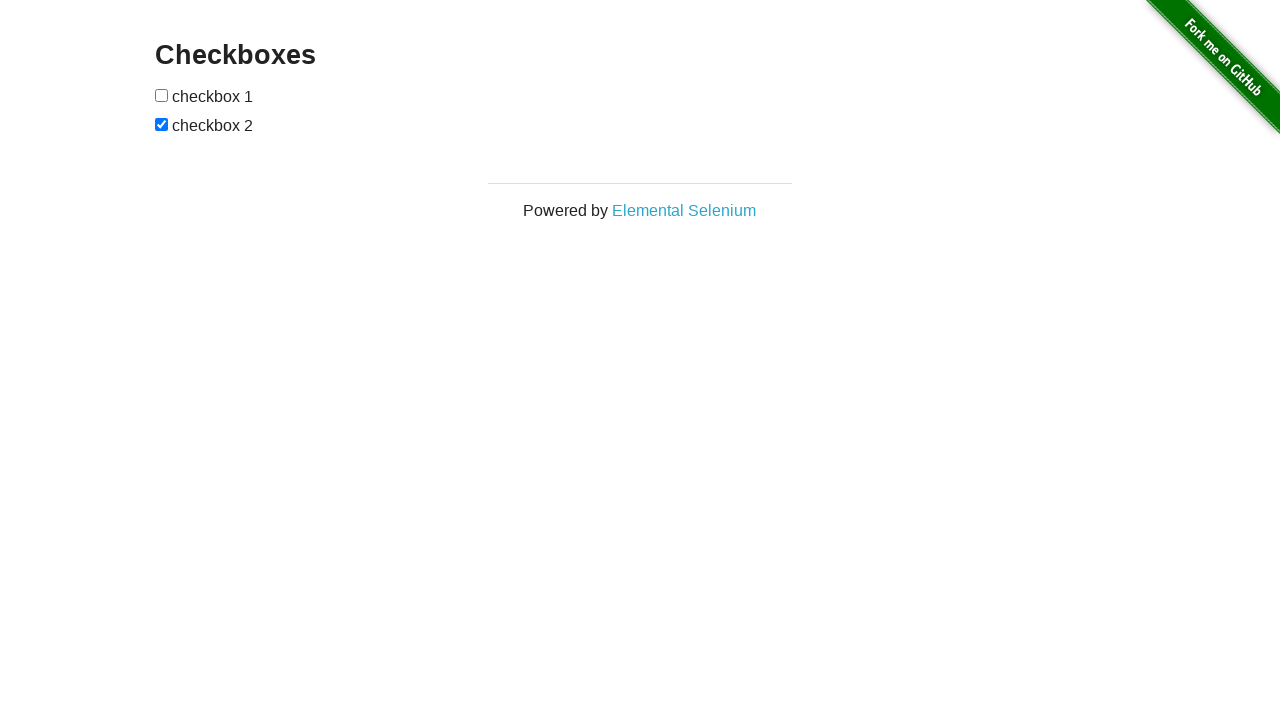

Checked the first checkbox at (162, 95) on xpath=//form[@id='checkboxes']//input[1]
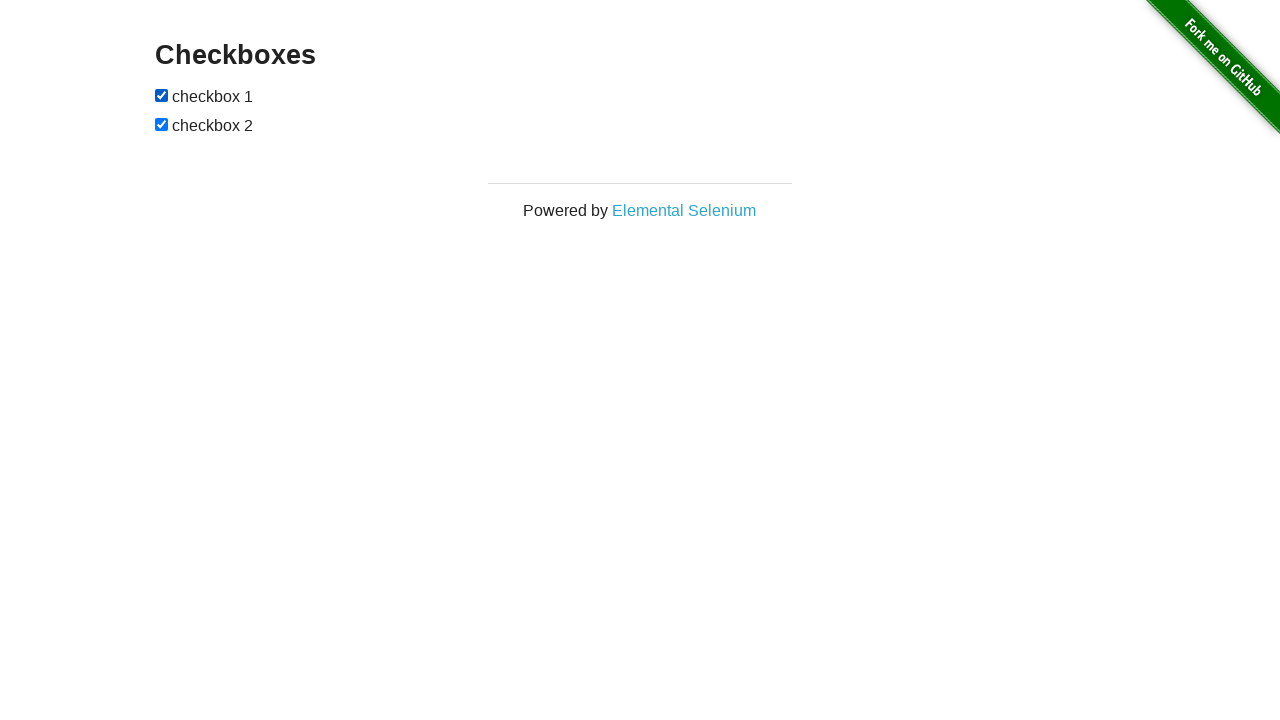

Located second checkbox element
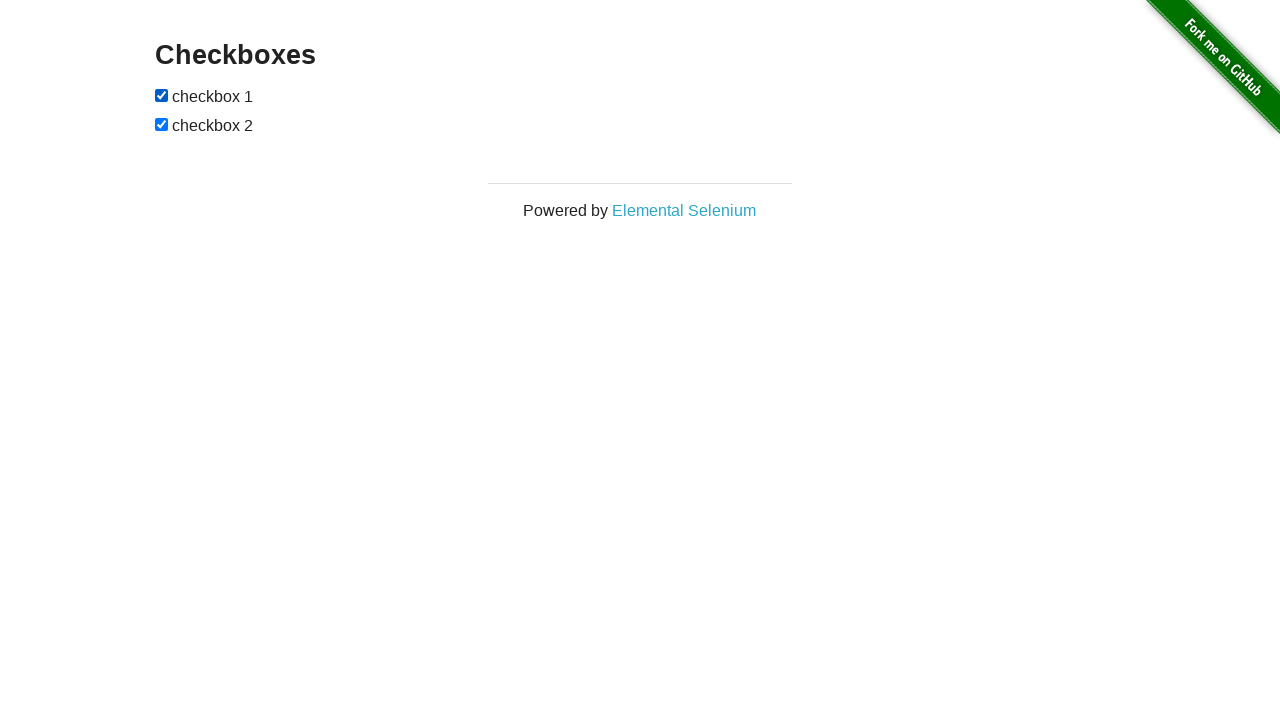

Unchecked the second checkbox at (162, 124) on xpath=//form[@id='checkboxes']//input[2]
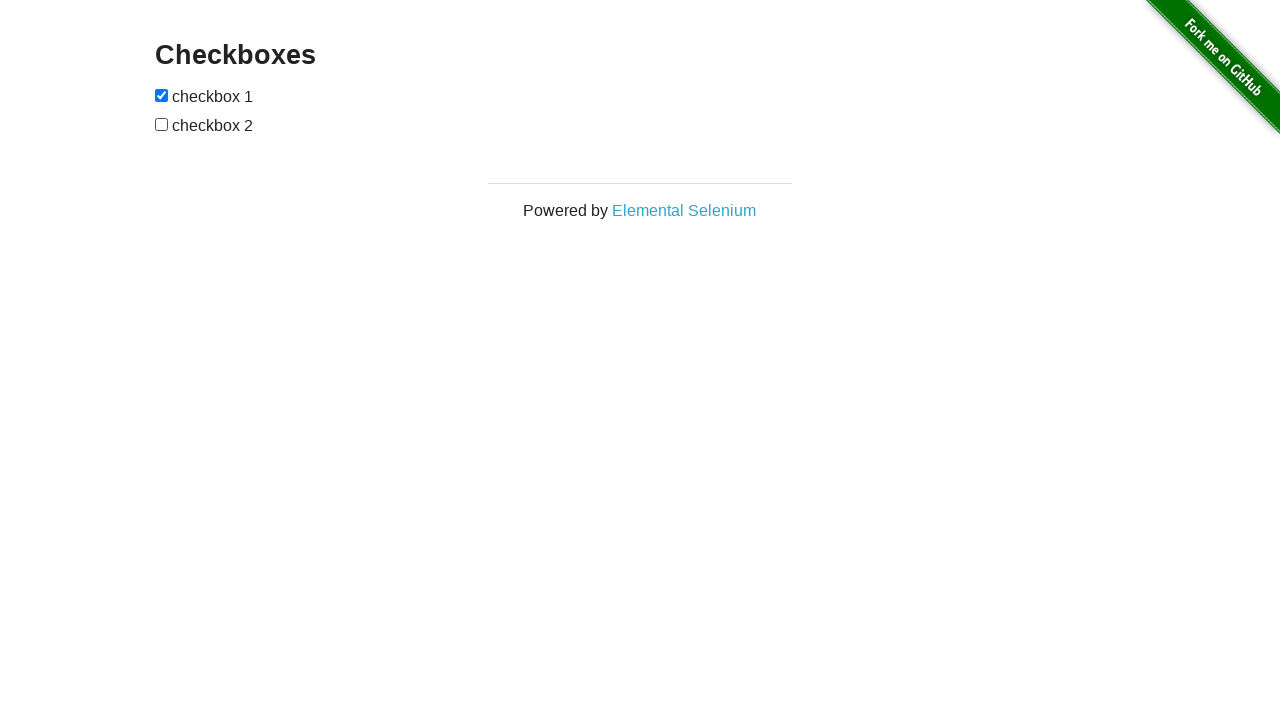

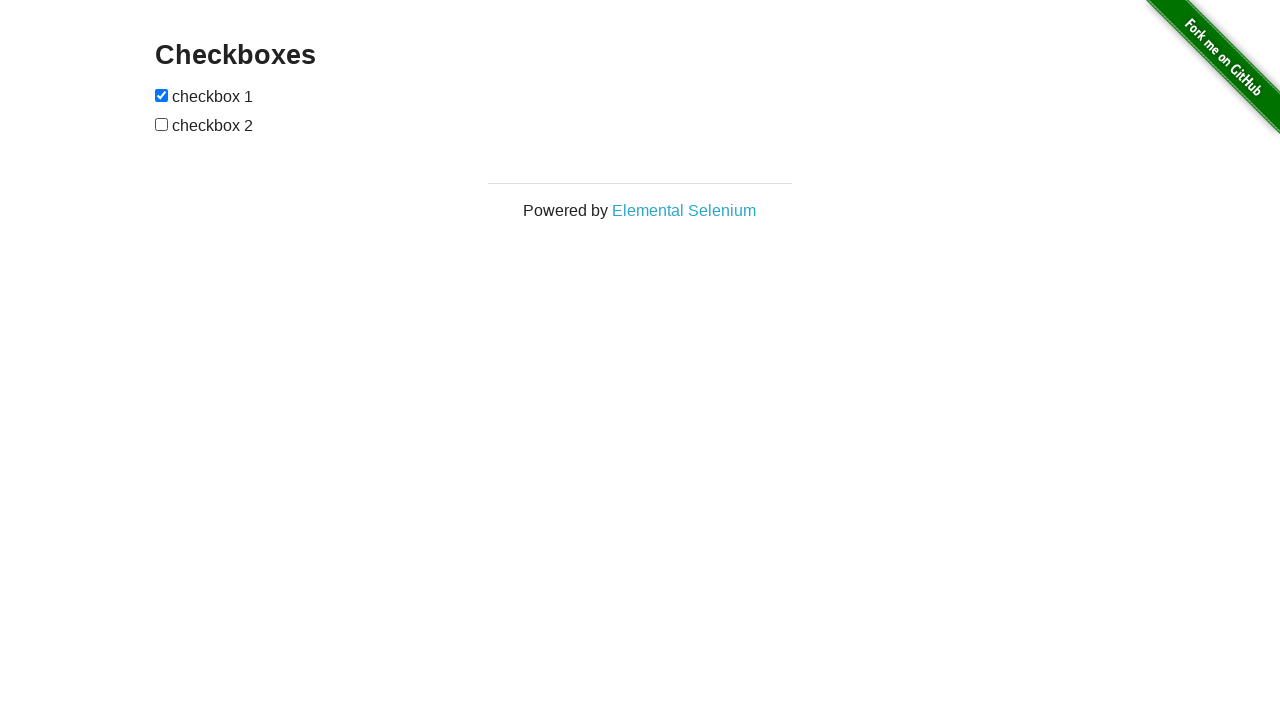